Tests jQuery UI datepicker functionality by clicking the datepicker input to open the calendar and selecting the current day of the month.

Starting URL: http://jqueryui.com/resources/demos/datepicker/other-months.html

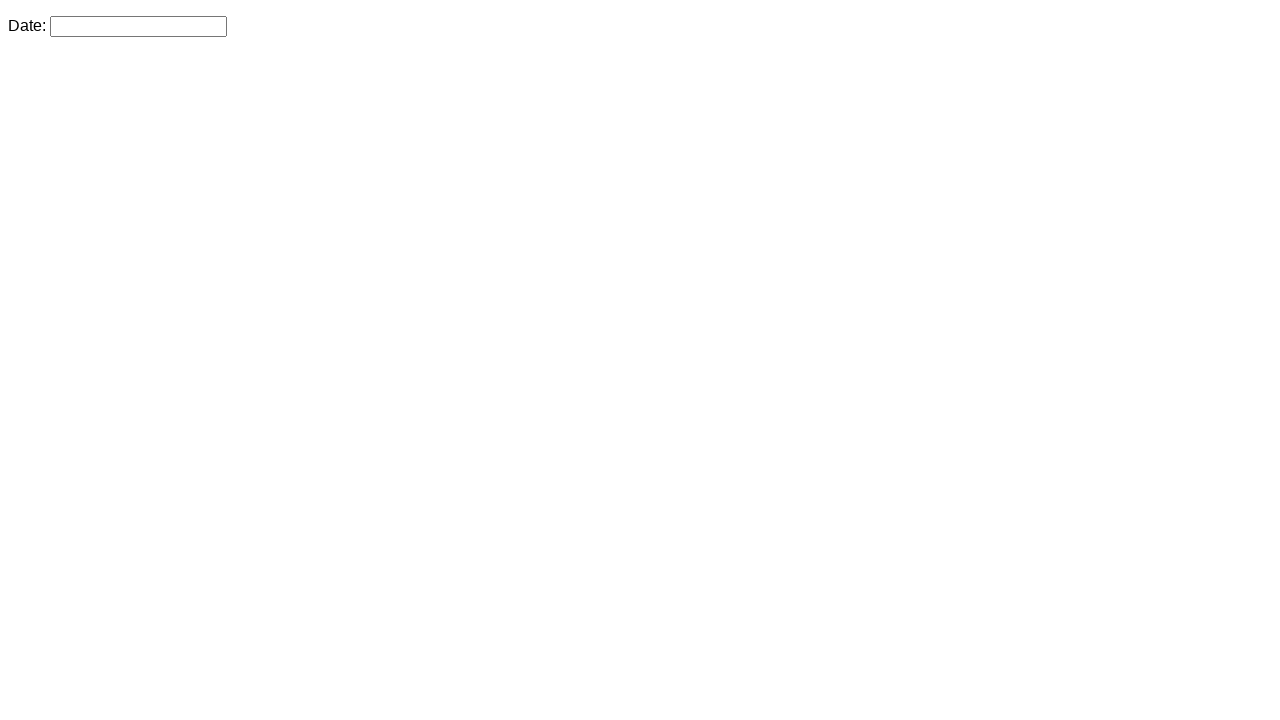

Clicked datepicker input to open calendar at (138, 26) on #datepicker
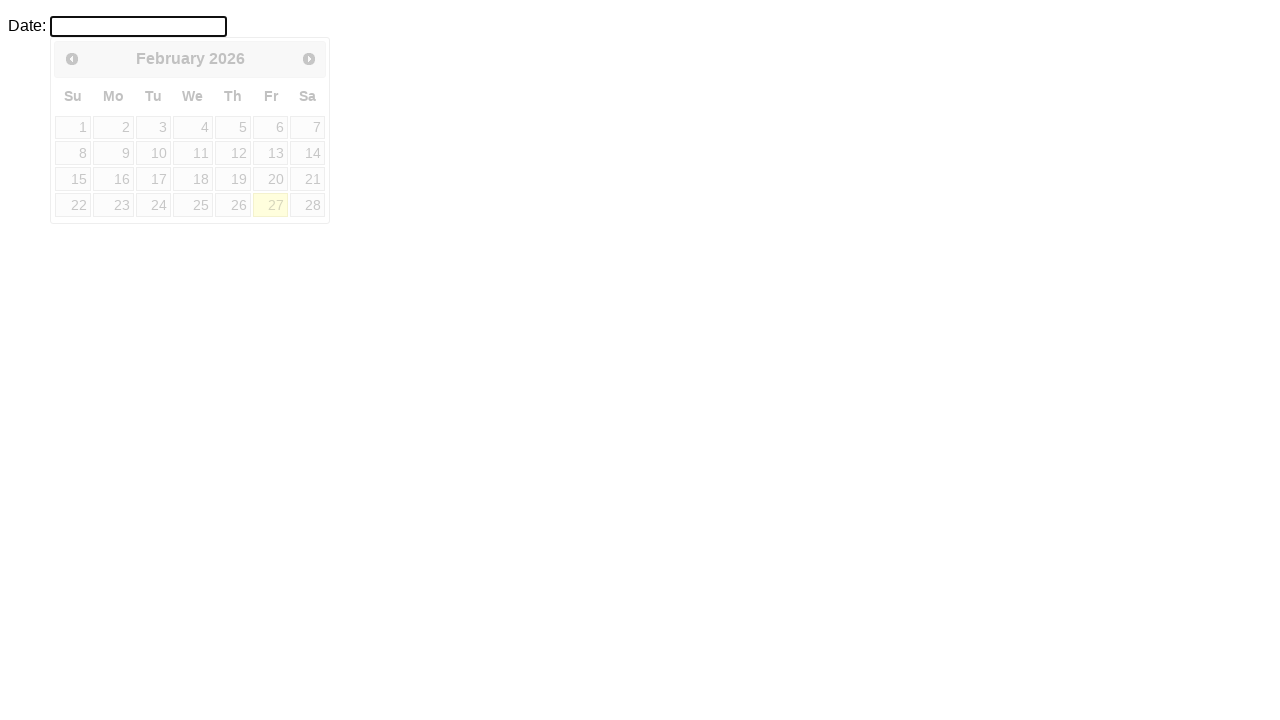

Calendar appeared and loaded
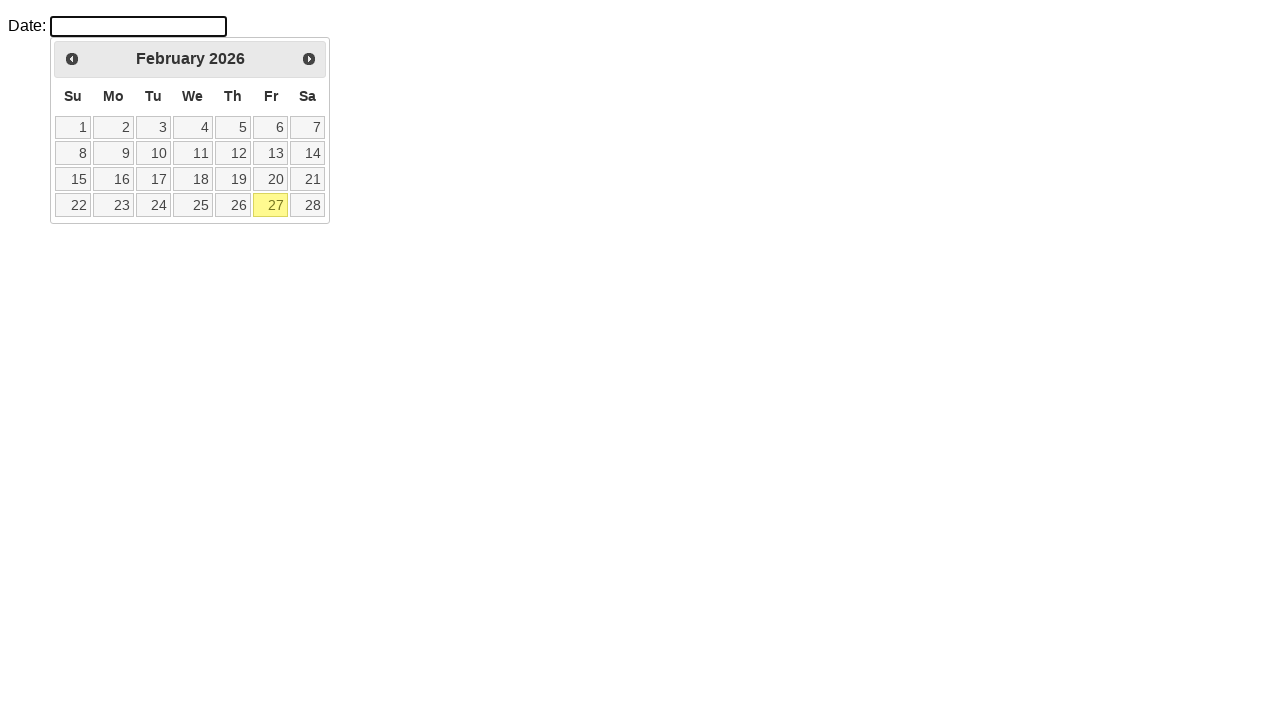

Retrieved current day of month: 27
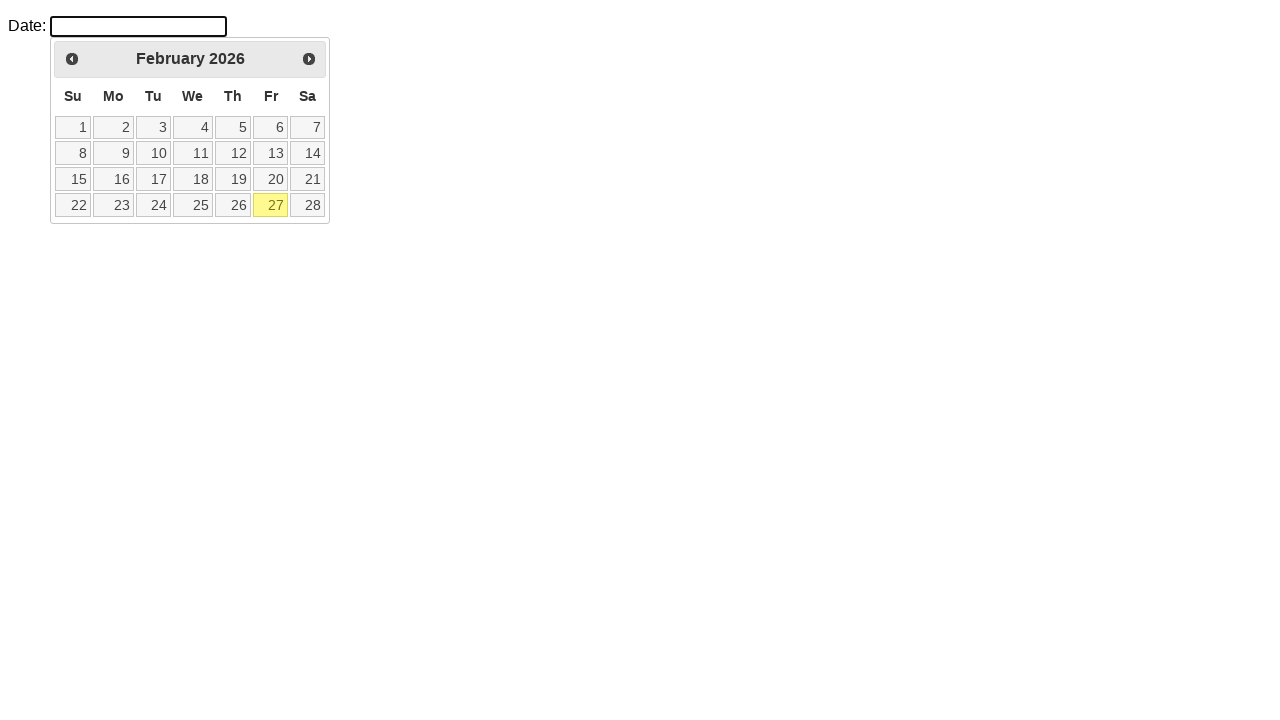

Found 28 date cells in calendar
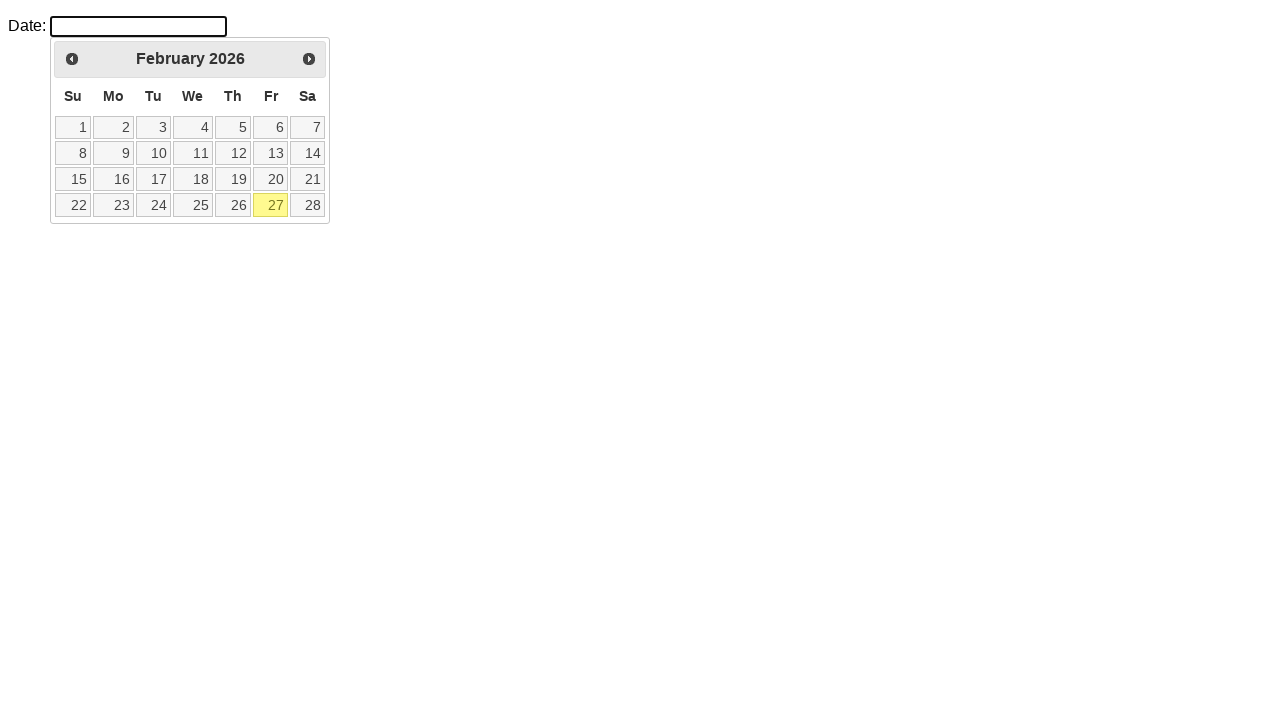

Clicked date cell for day 27 at (271, 205) on xpath=//table[@class='ui-datepicker-calendar']//td/a >> nth=26
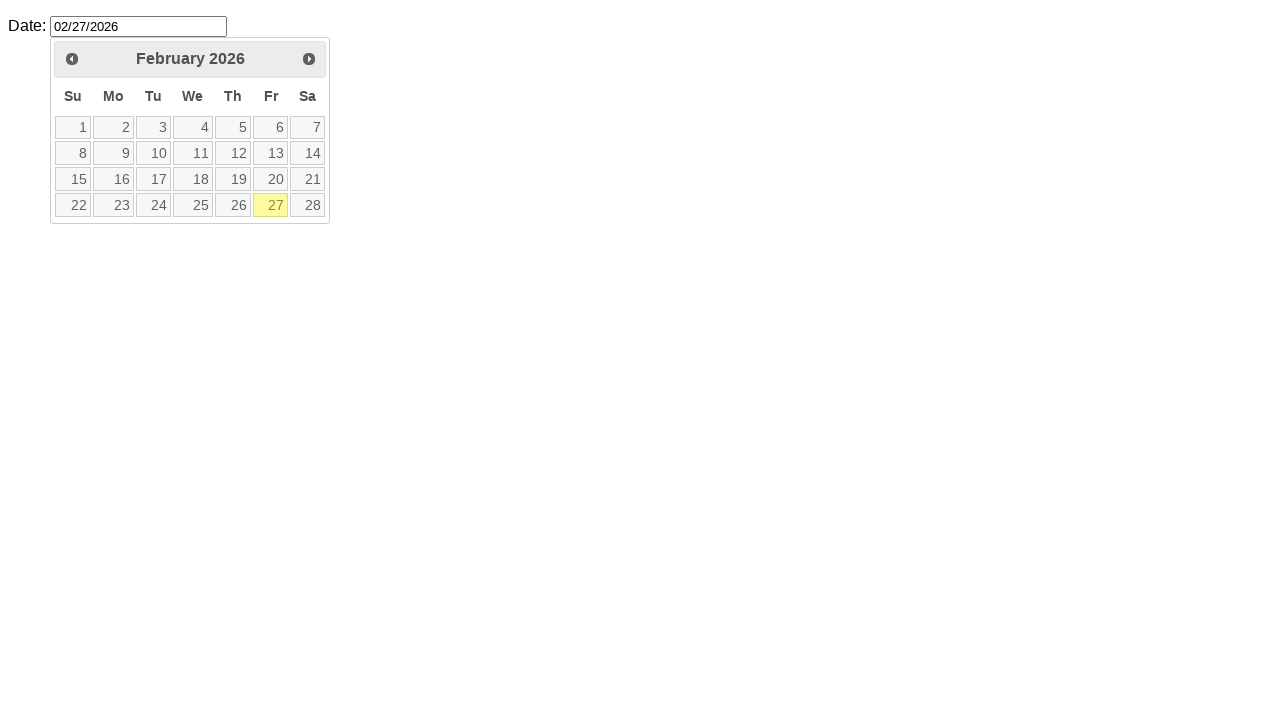

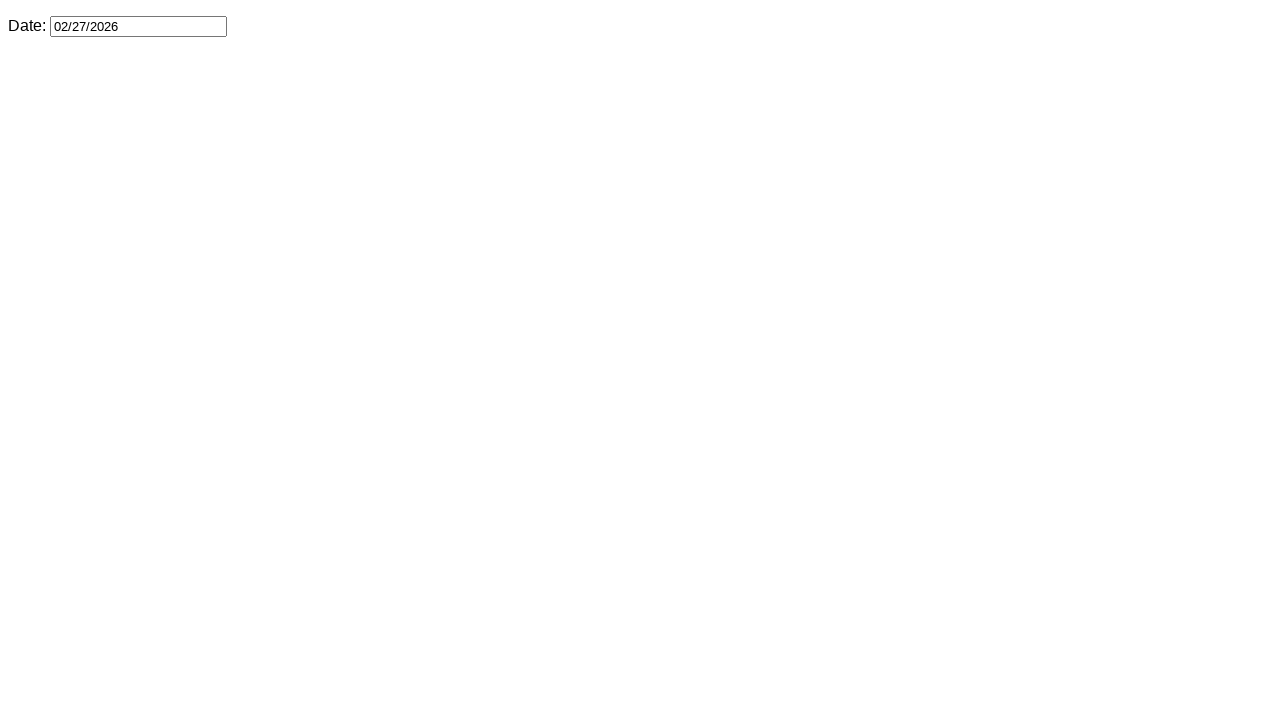